Tests mortgage calculator functionality by entering home value, down payment, start month/year, and clicking calculate to verify the monthly payment result is displayed.

Starting URL: https://www.mortgagecalculator.org

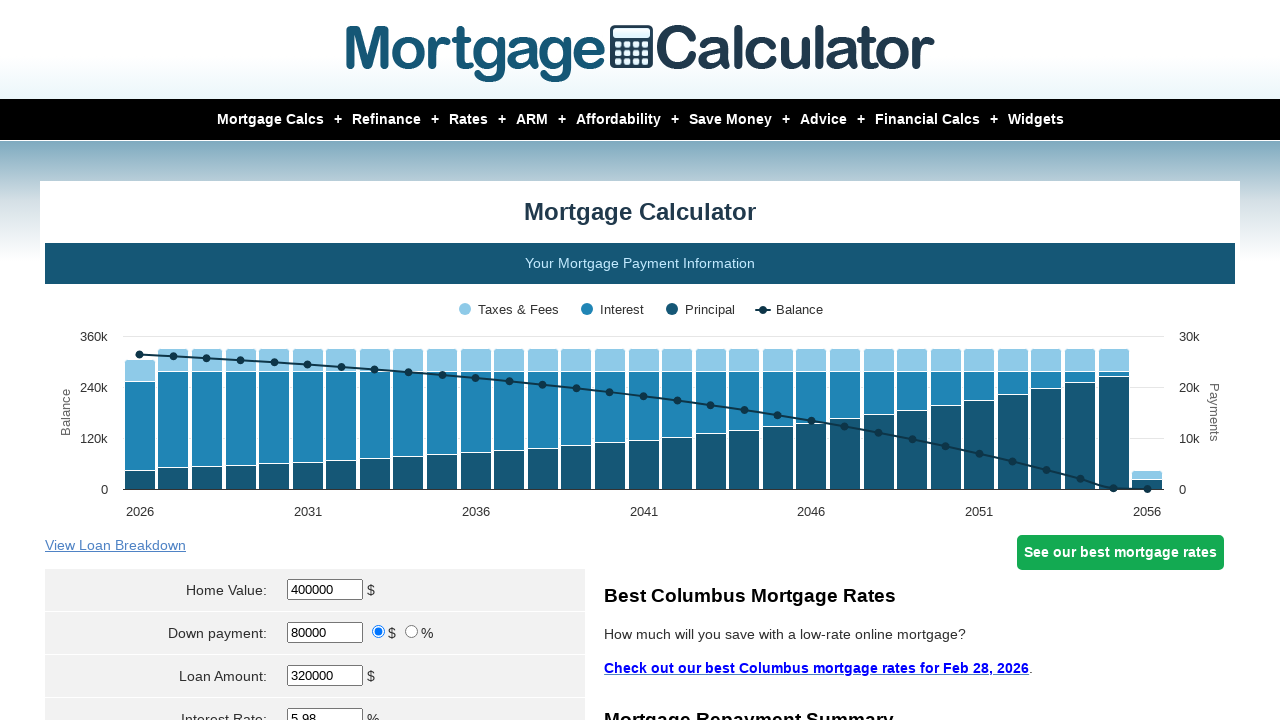

Entered home value of $380,000 on #homeval
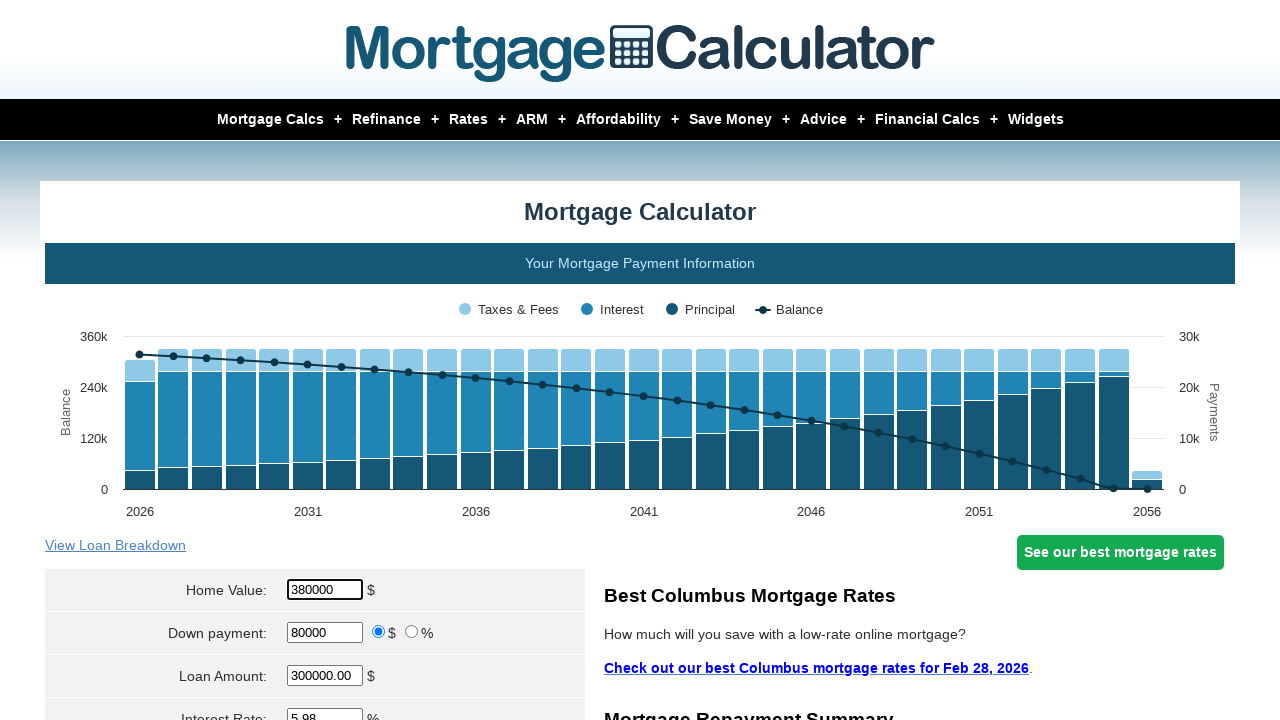

Entered down payment of $12,000 on #downpayment
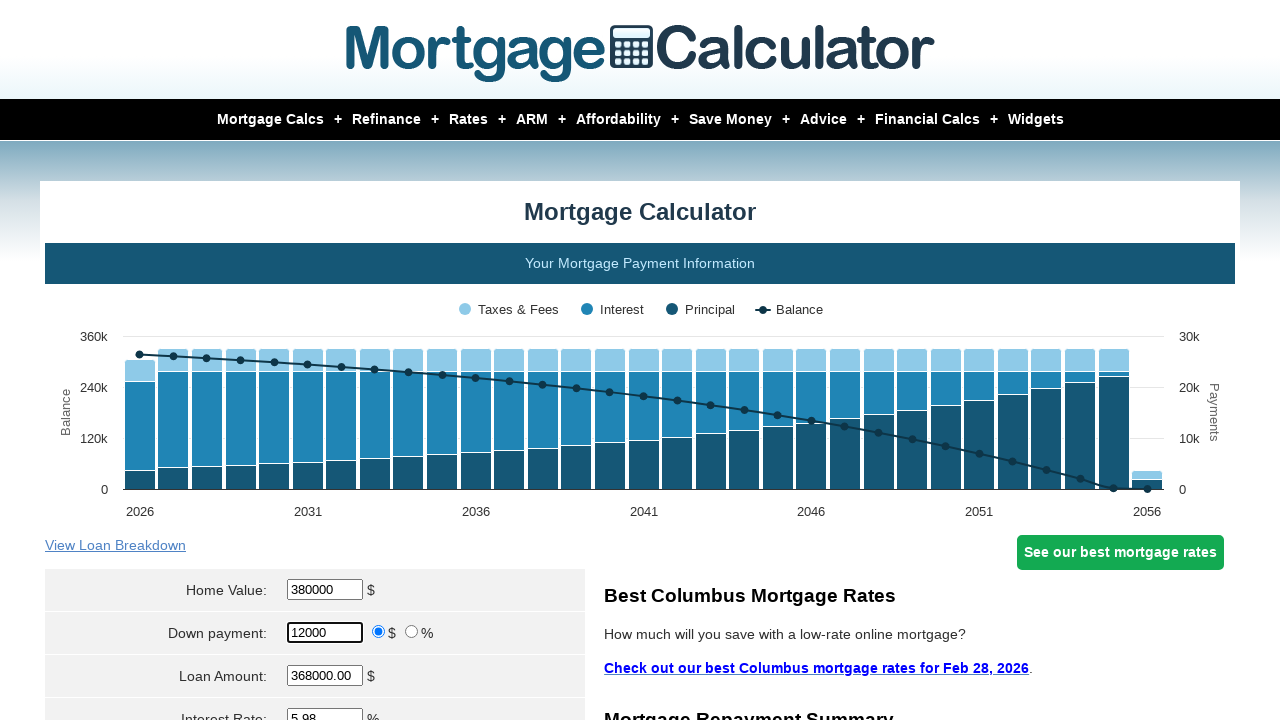

Selected December as start month on select[name='param[start_month]']
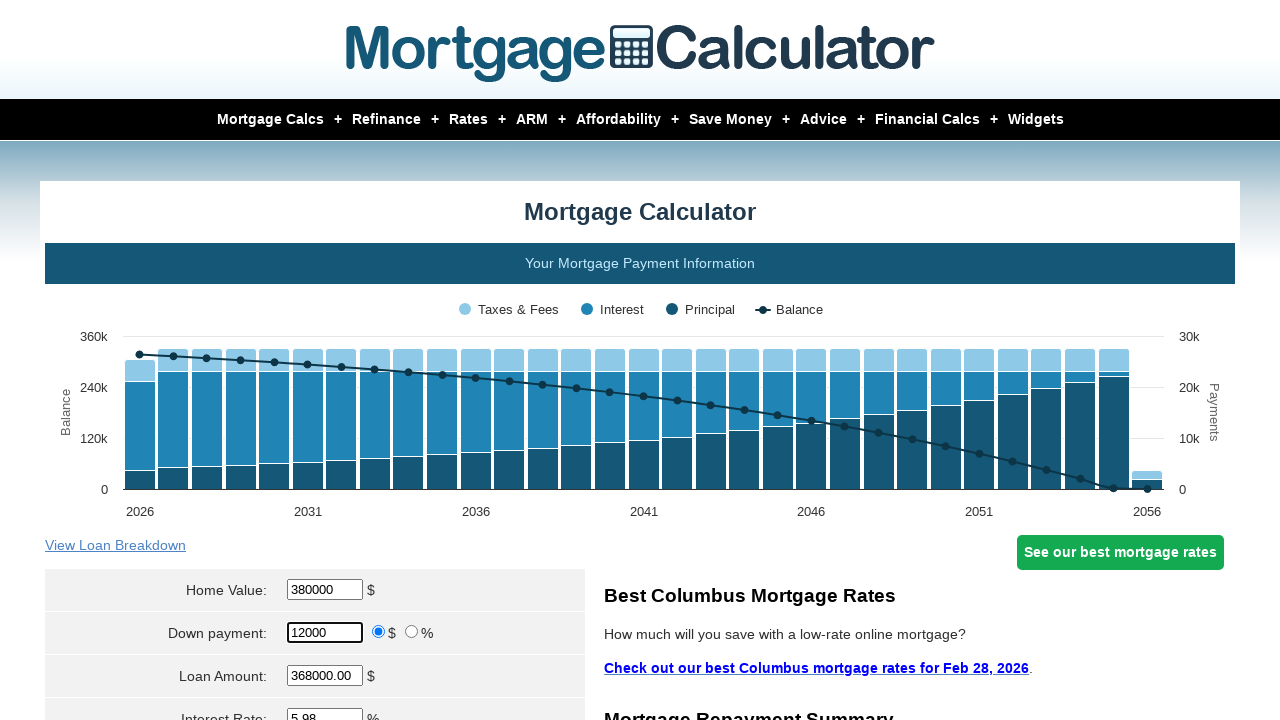

Entered start year of 2024 on #start_year
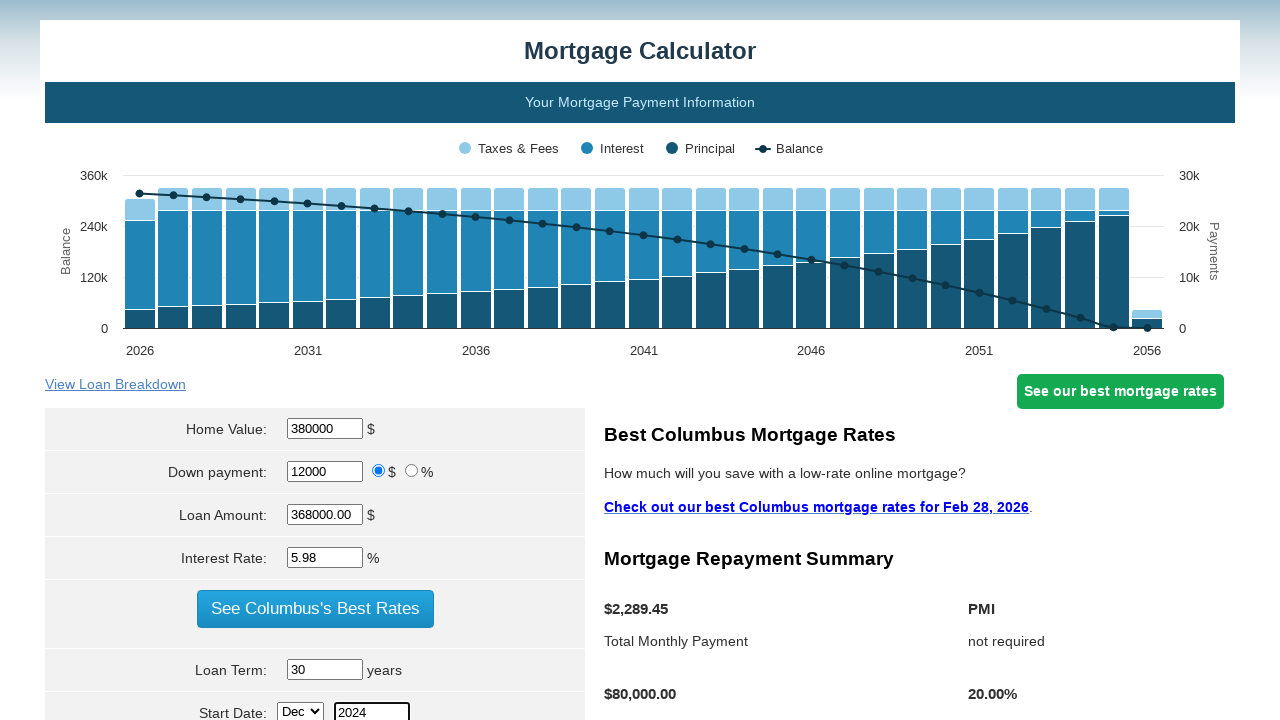

Clicked Calculate button to compute mortgage payment at (315, 360) on input[value='Calculate']
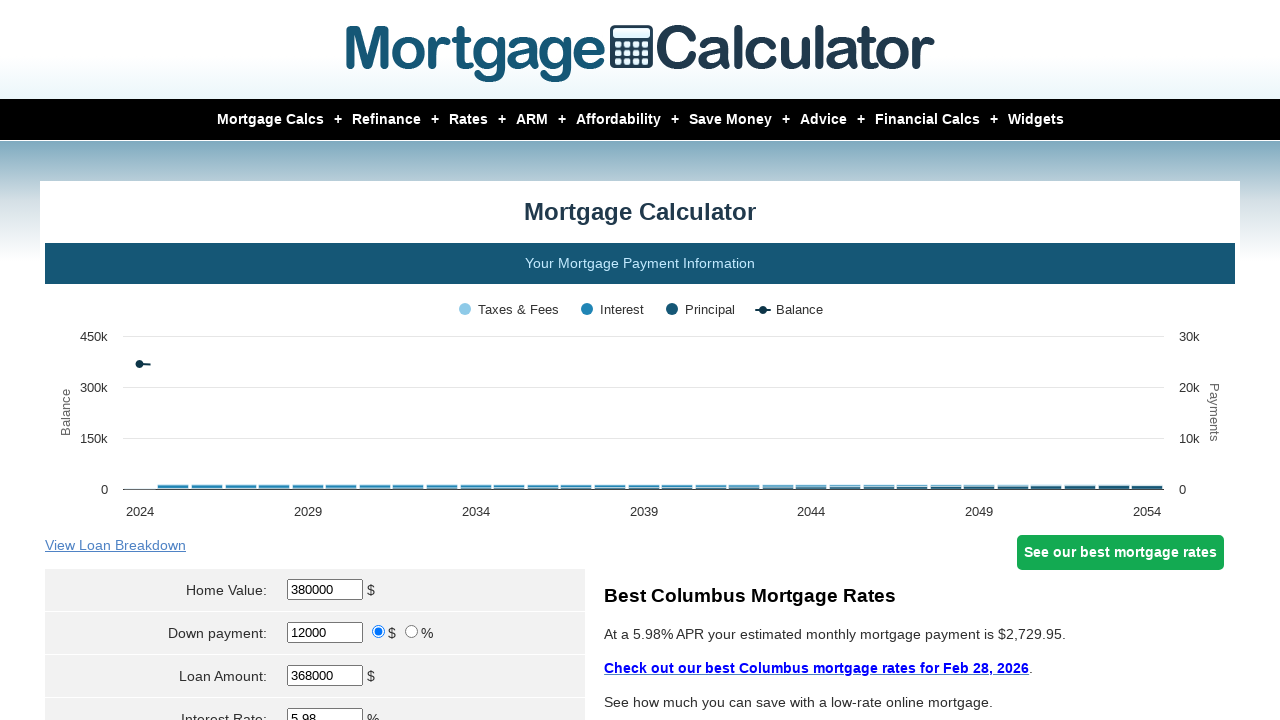

Monthly payment result displayed
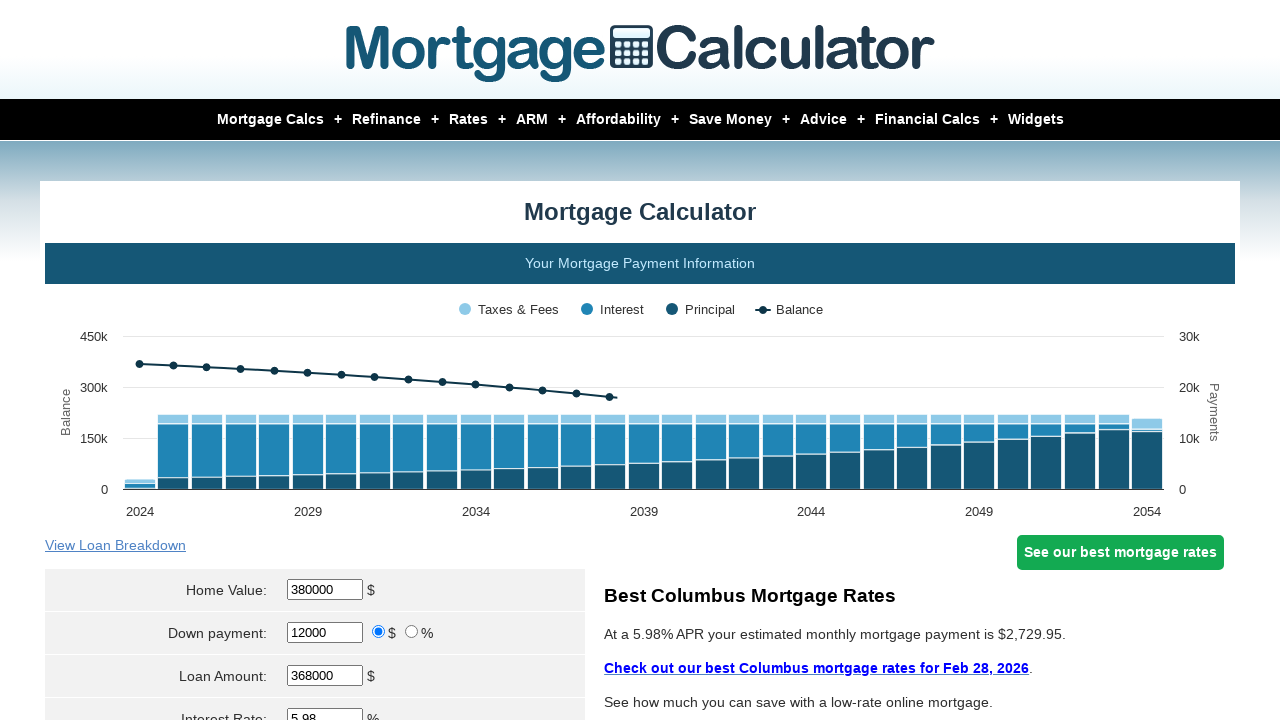

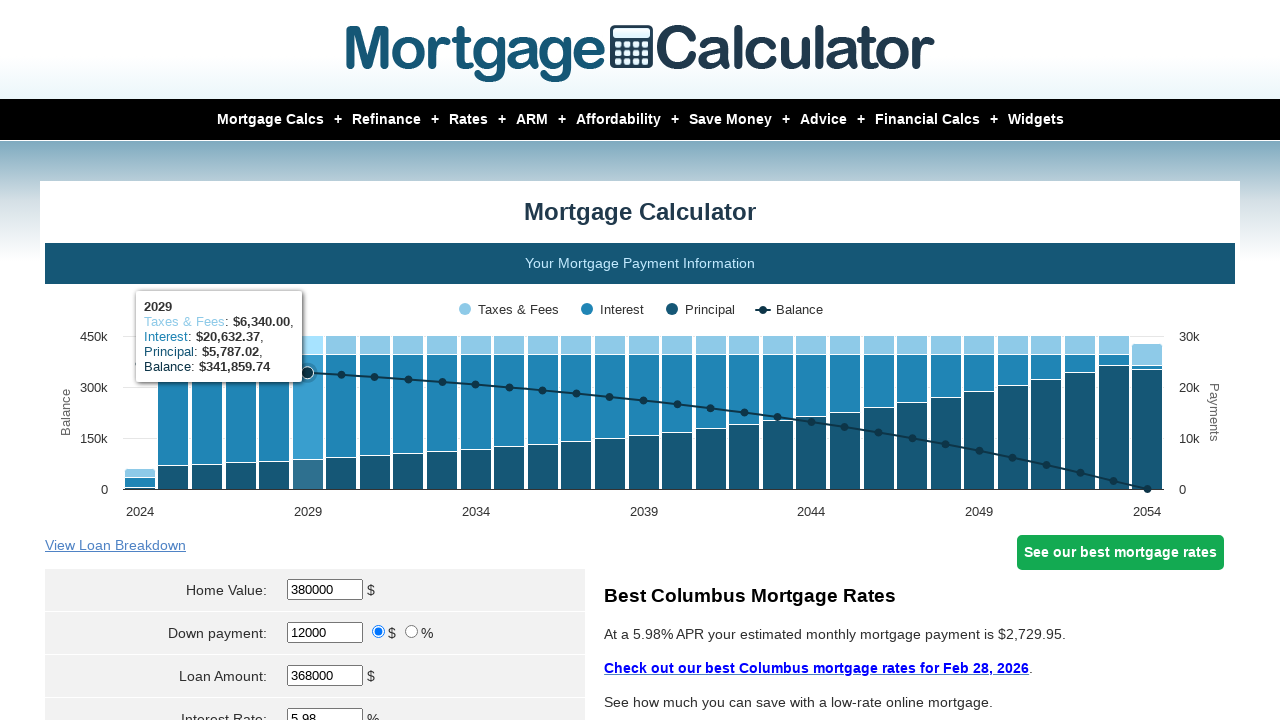